Tests JavaScript prompt alert handling by clicking a button to trigger a prompt alert, entering text into it, accepting the alert, and verifying the result message contains the entered text.

Starting URL: https://the-internet.herokuapp.com/javascript_alerts

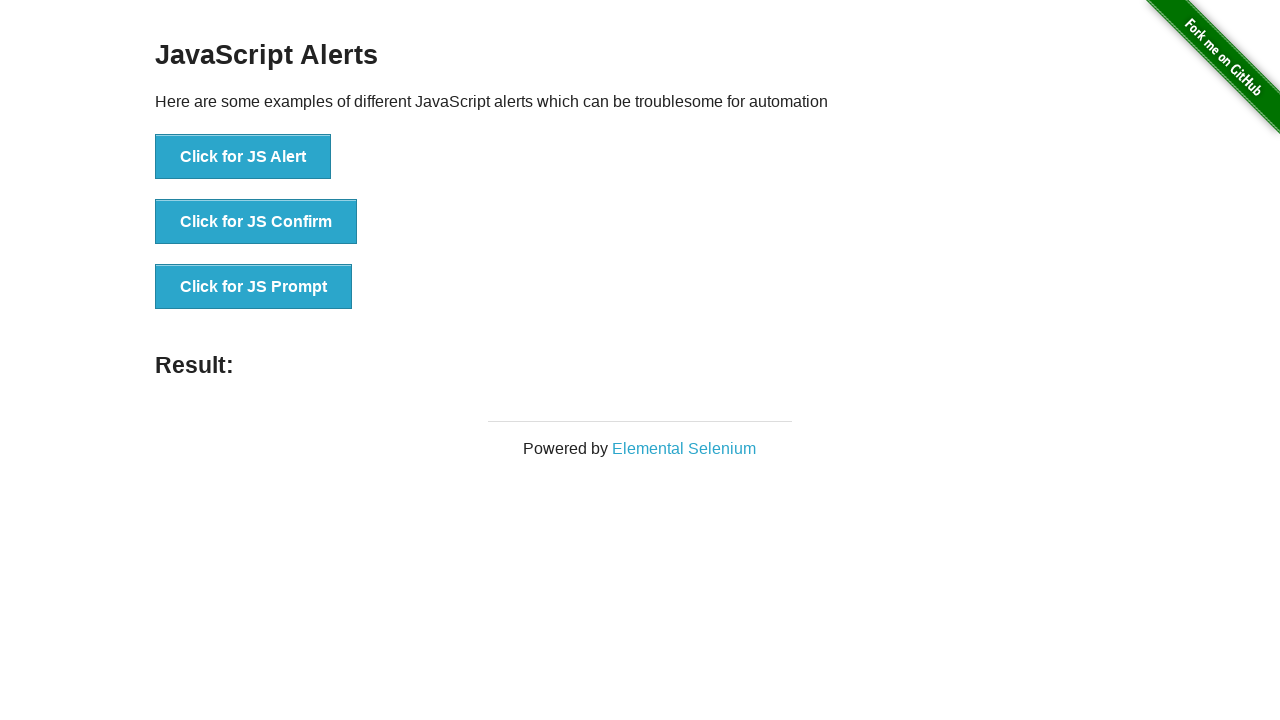

Clicked button to trigger JS Prompt alert at (254, 287) on xpath=//button[normalize-space()='Click for JS Prompt']
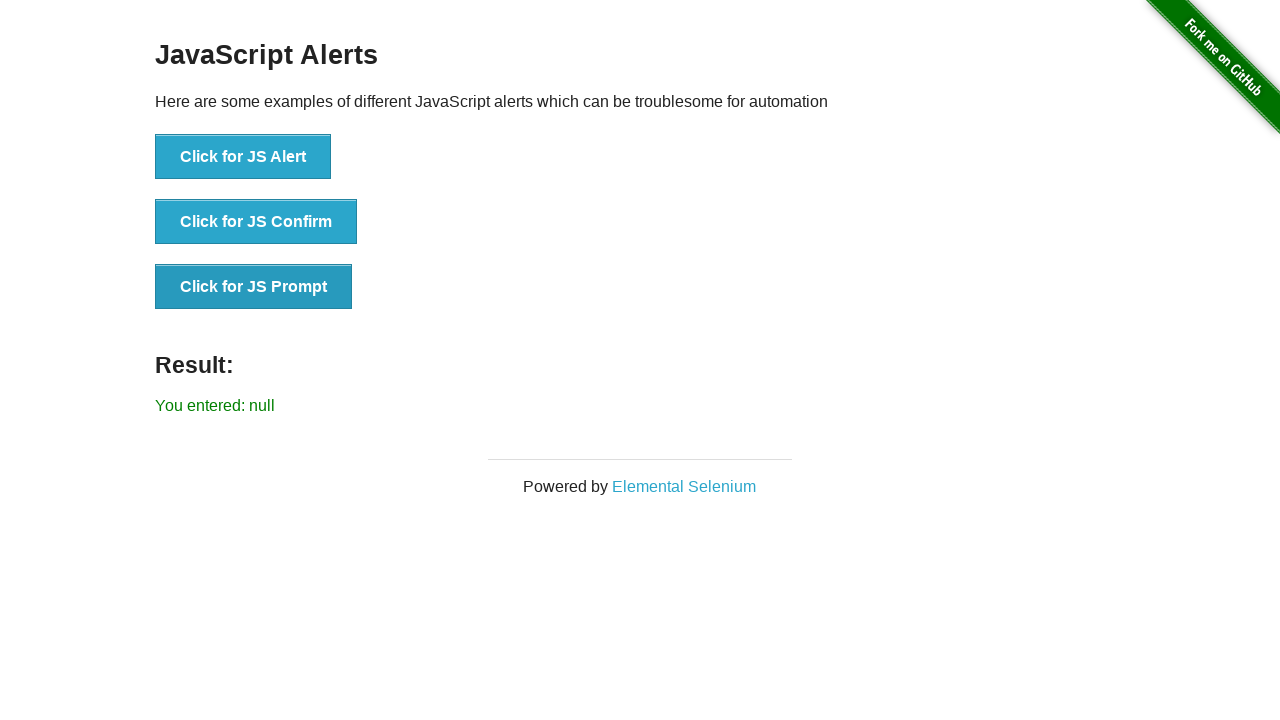

Set up dialog handler to accept prompt with text 'John'
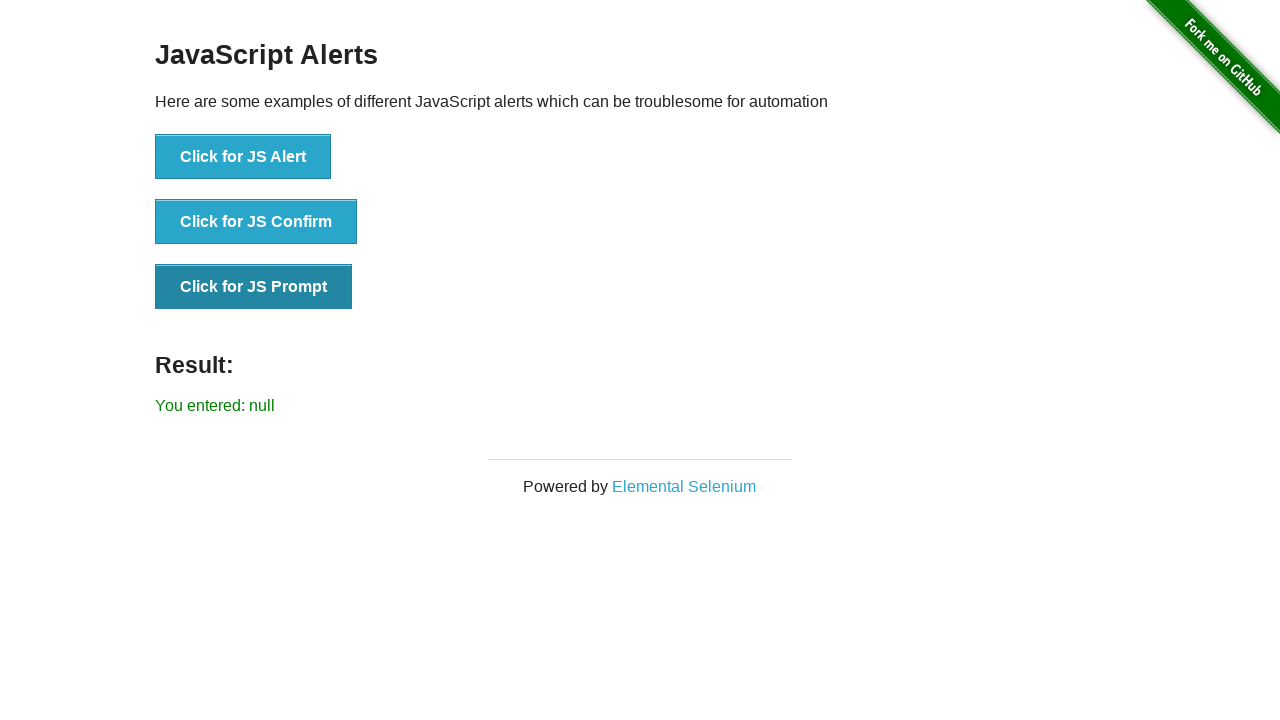

Clicked button again to trigger dialog with handler ready at (254, 287) on xpath=//button[normalize-space()='Click for JS Prompt']
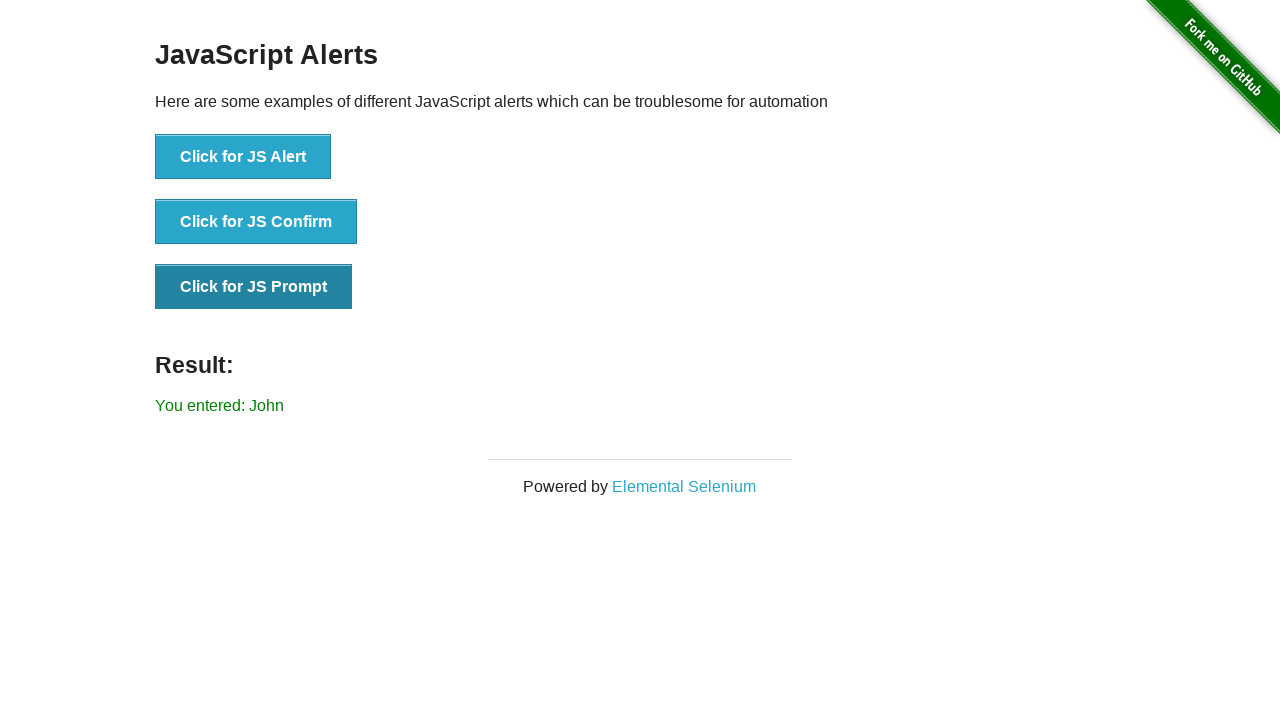

Waited for result element to appear
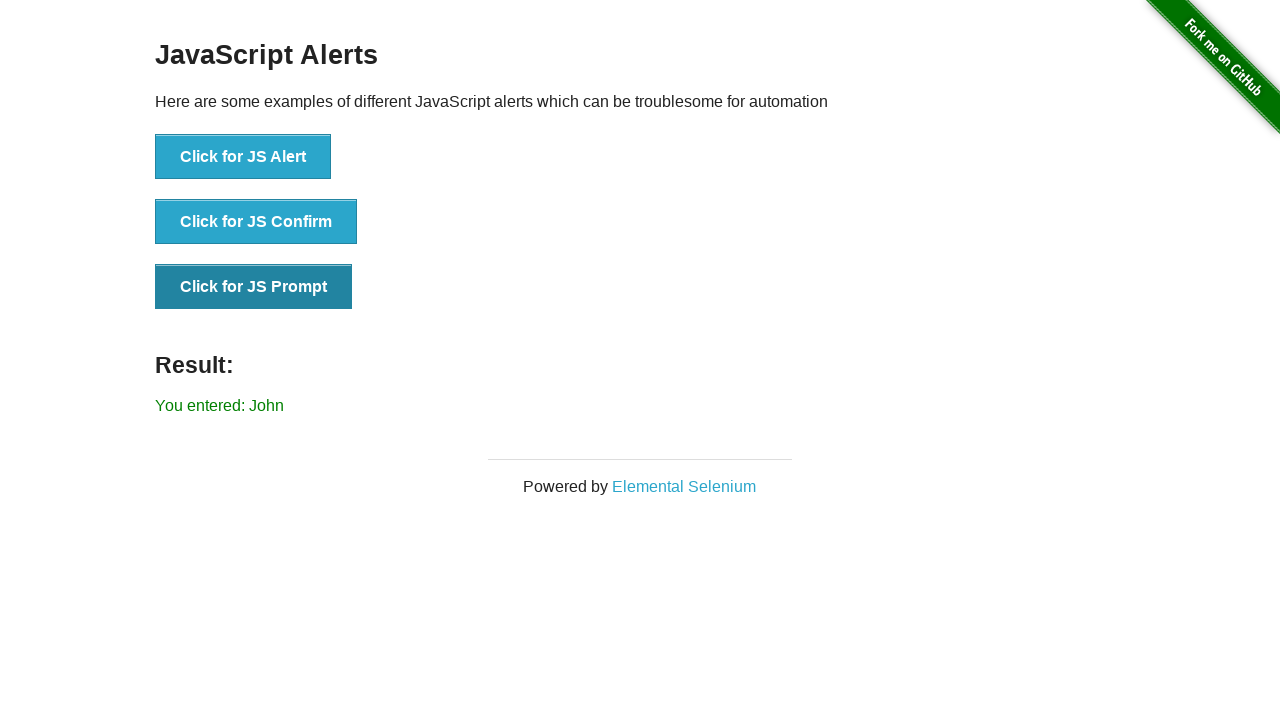

Retrieved result text: 'You entered: John'
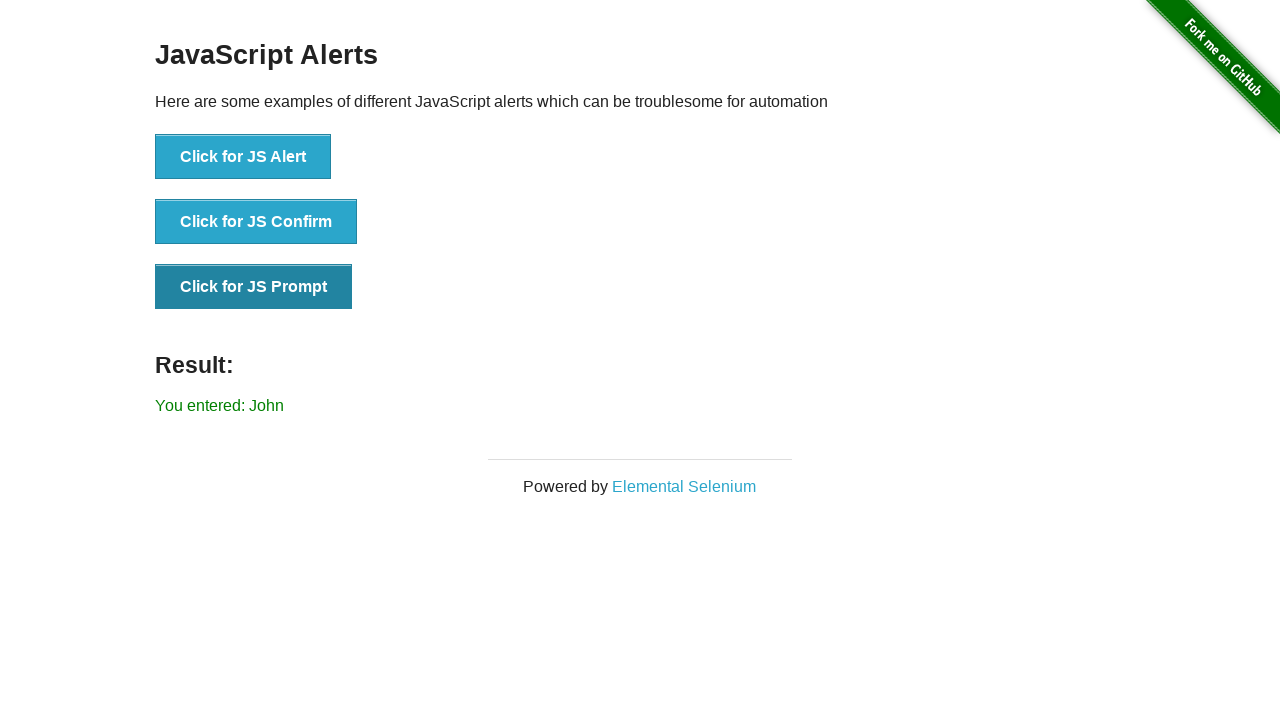

Verified that result contains 'John'
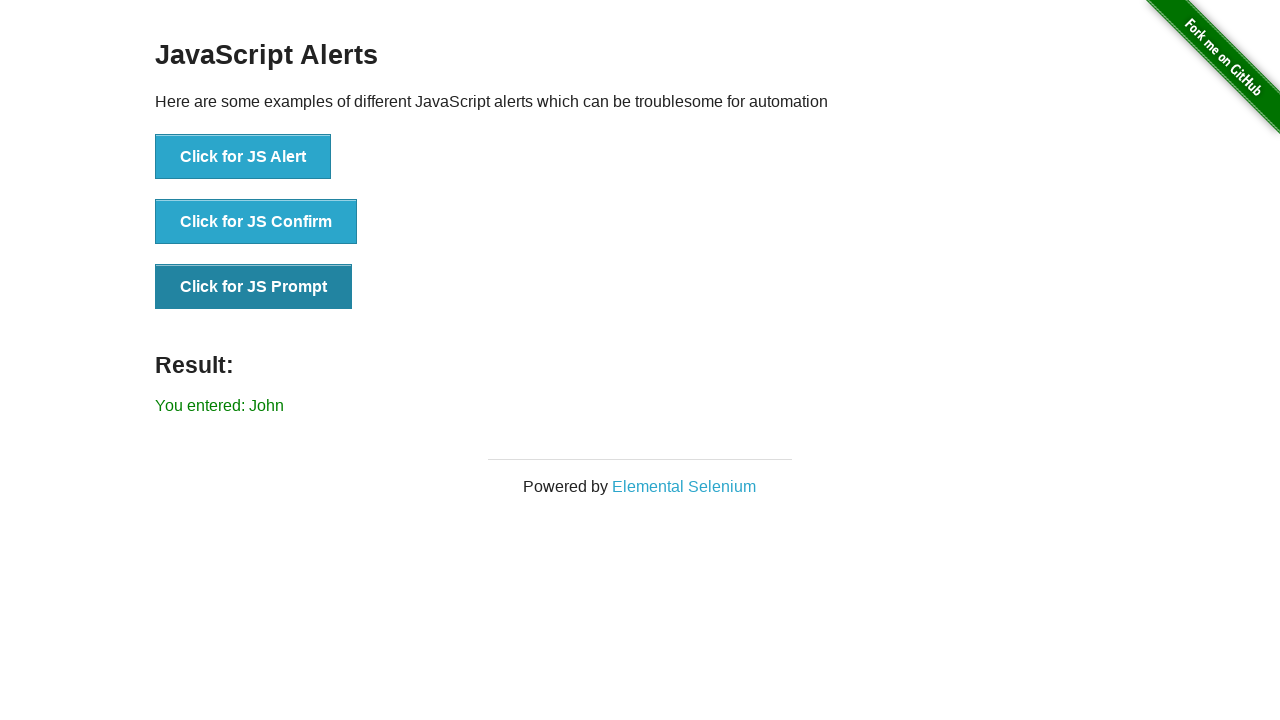

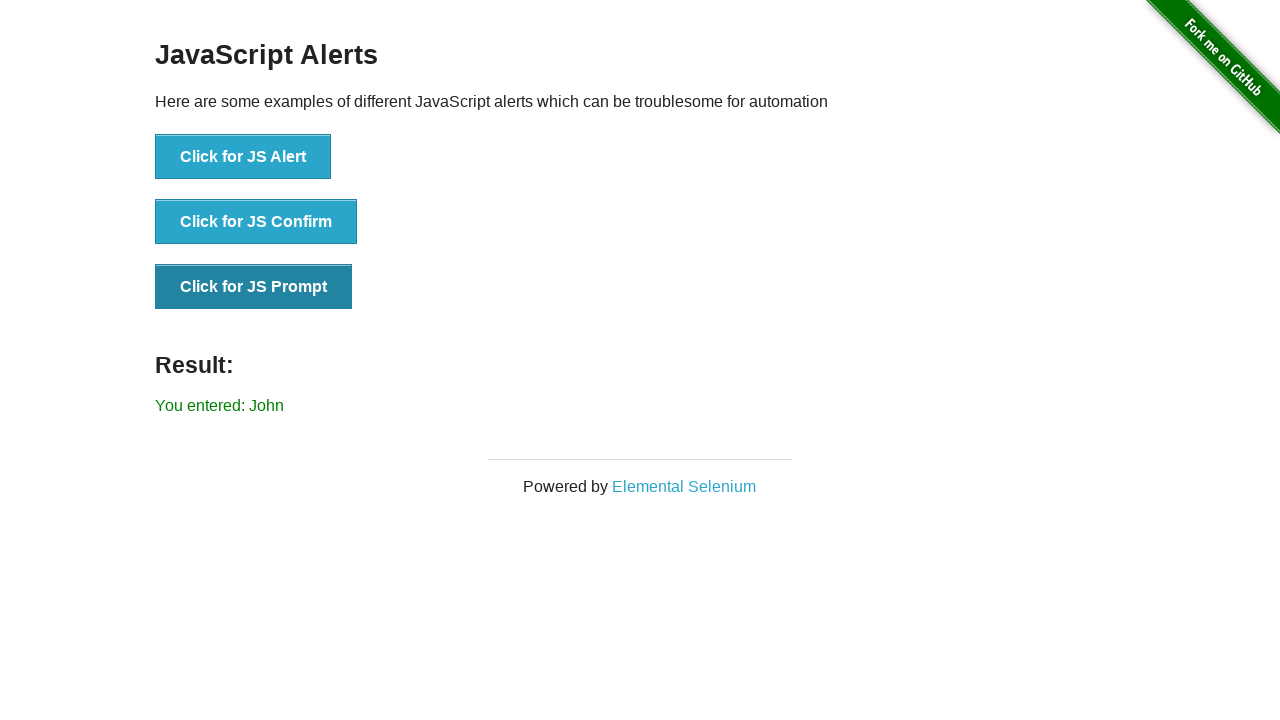